Tests the add/remove elements functionality by clicking the "Add Element" button twice to create two elements, then clicking "Delete" once to remove one element, and verifying the final button count.

Starting URL: http://the-internet.herokuapp.com/add_remove_elements/

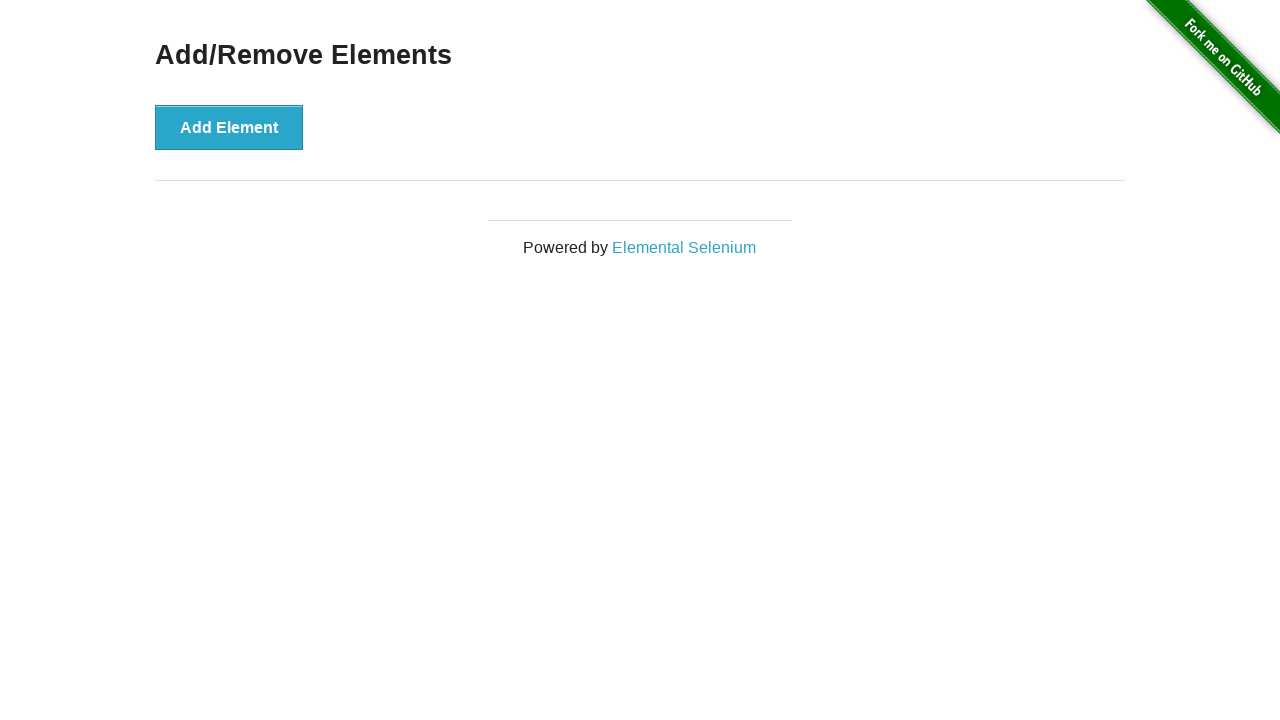

Clicked 'Add Element' button first time at (229, 127) on [onclick='addElement()']
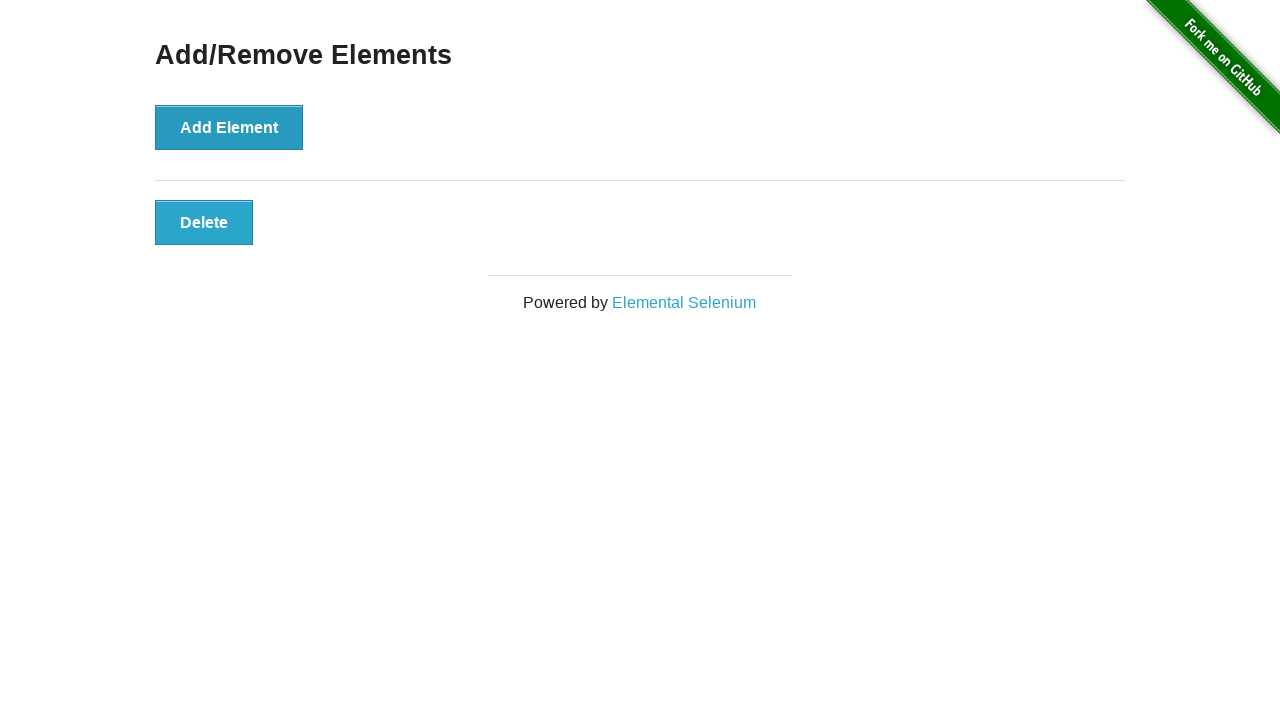

Clicked 'Add Element' button second time at (229, 127) on [onclick='addElement()']
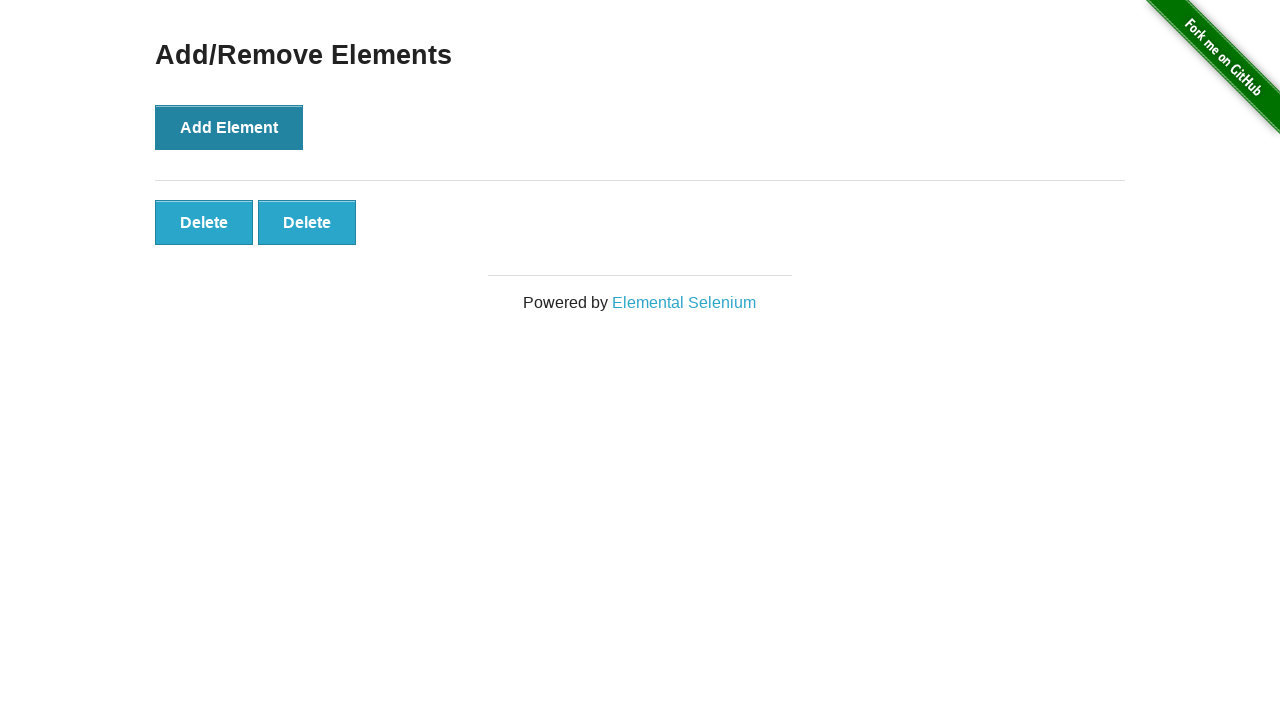

Clicked 'Delete' button once to remove one element at (204, 222) on [onclick='deleteElement()']
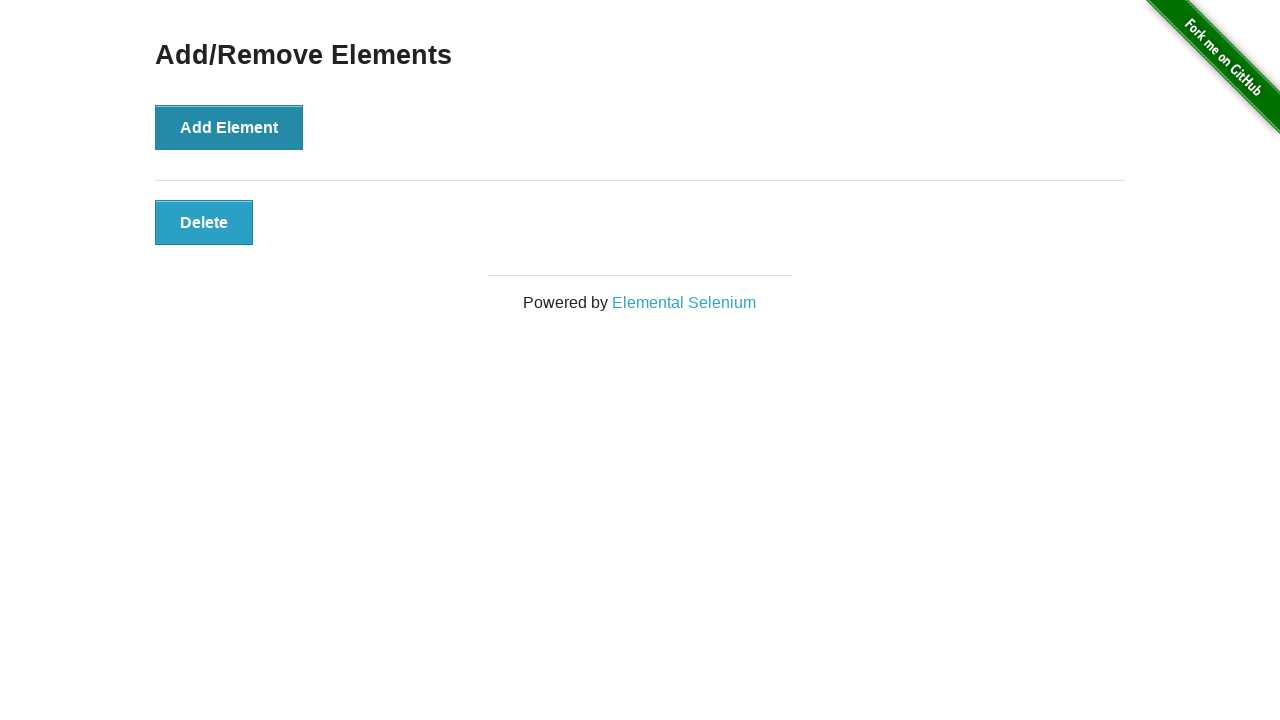

Located all buttons on the page
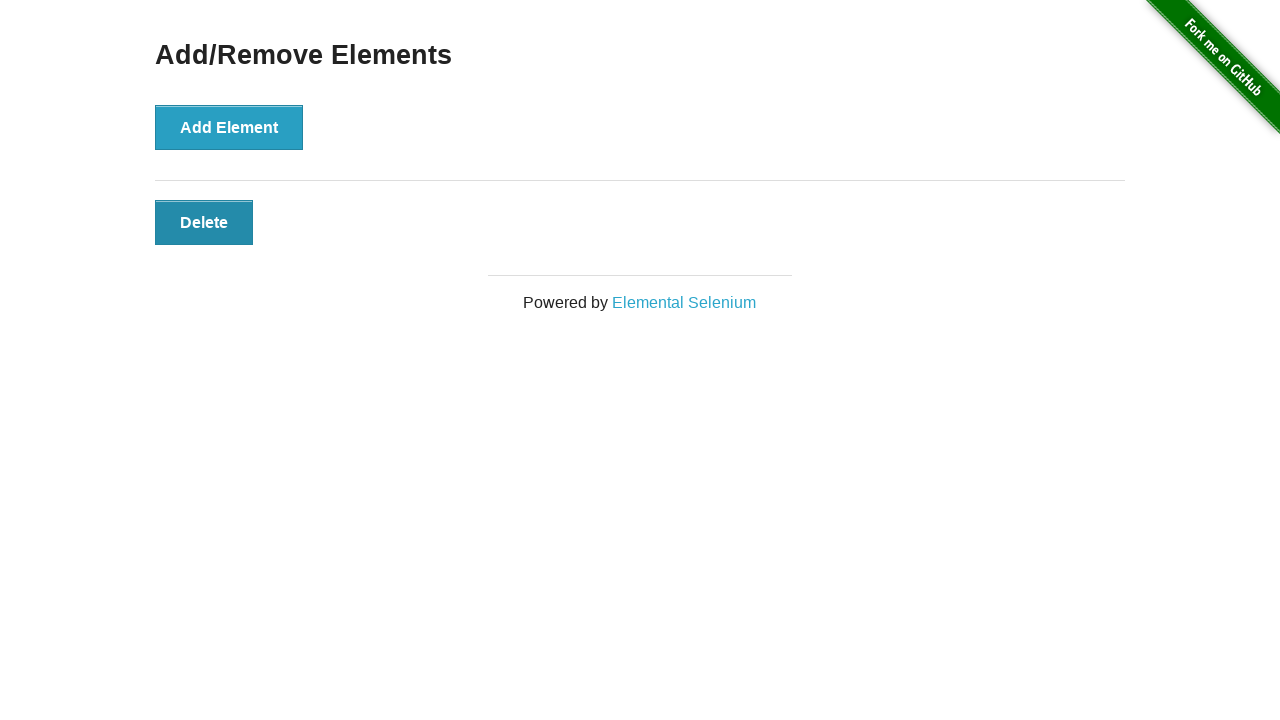

Verified 2 buttons remaining (Add Element + 1 Delete button)
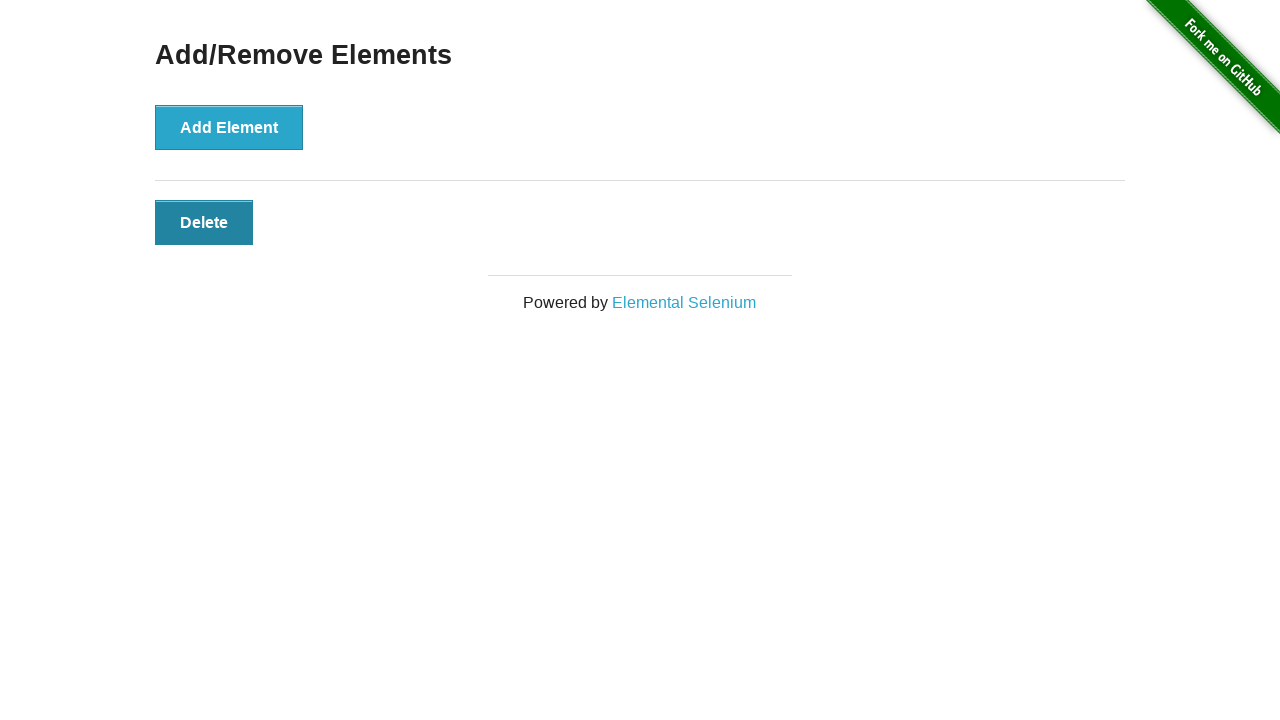

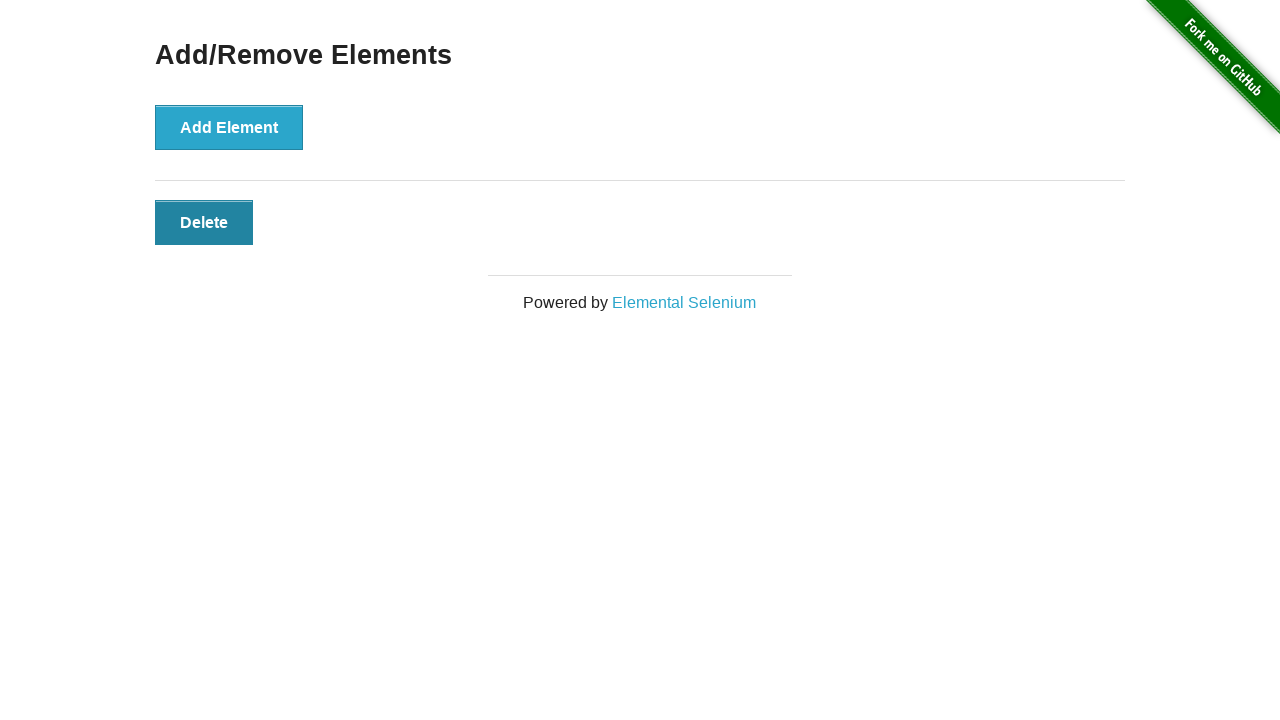